Tests drag and drop functionality within an iframe on jQuery UI demo page by dragging an element and dropping it onto a target

Starting URL: https://www.jqueryui.com/droppable/

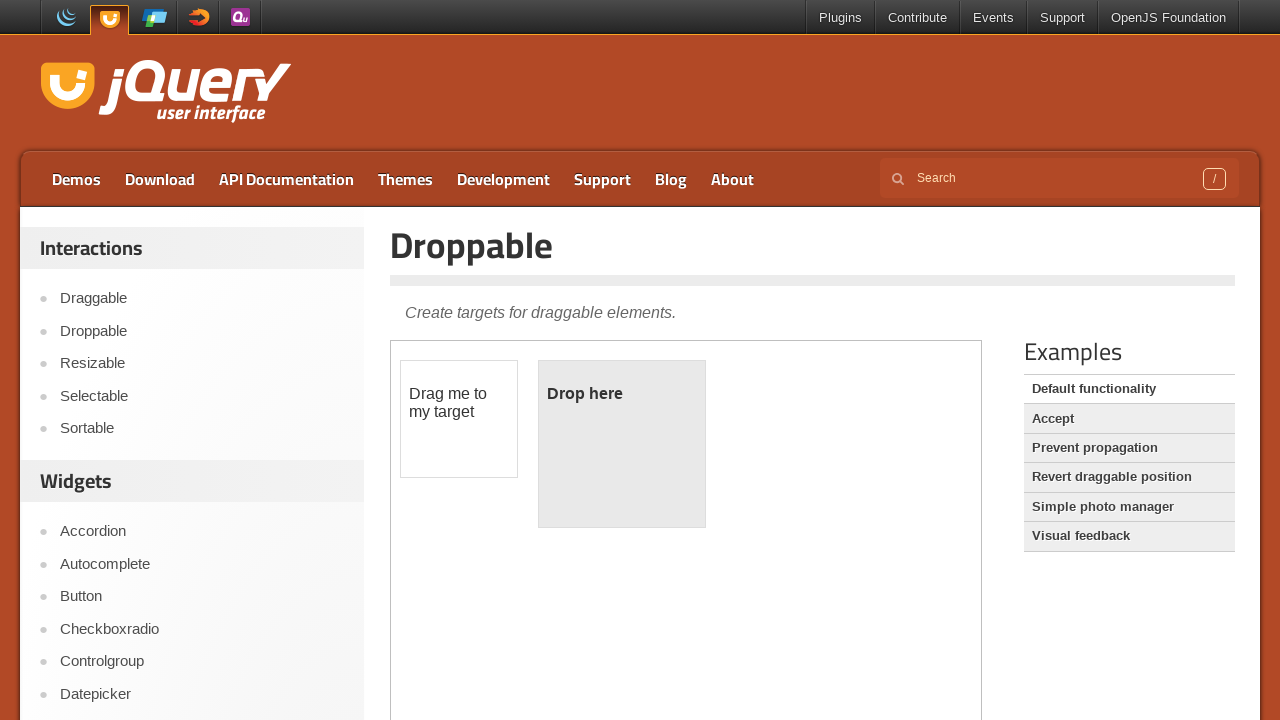

Located the first iframe containing the drag and drop demo
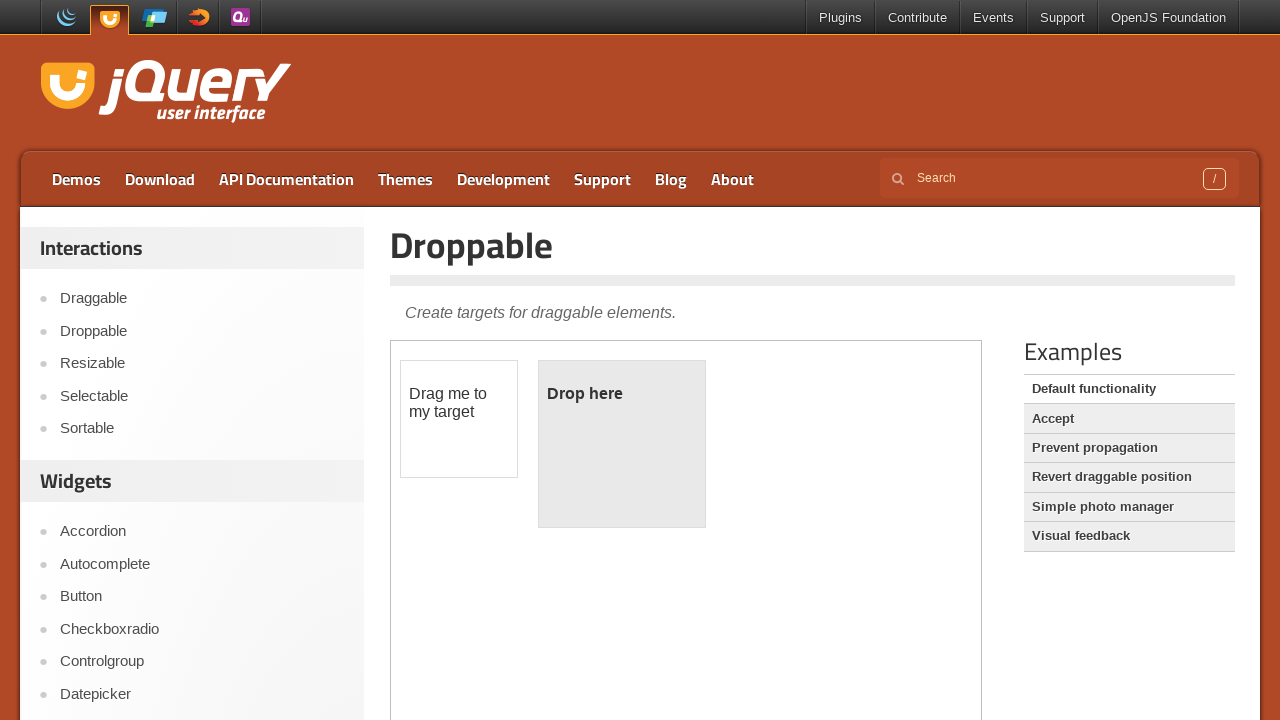

Located the draggable element with id 'draggable'
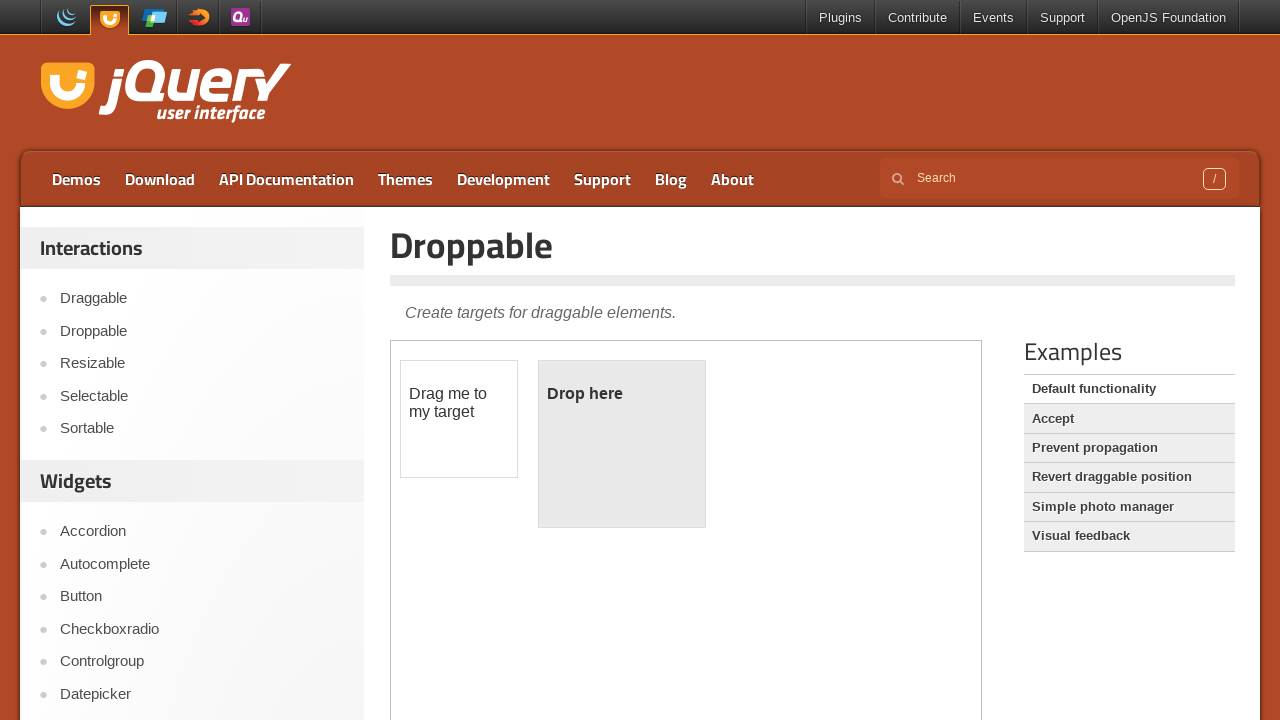

Located the droppable target element with id 'droppable'
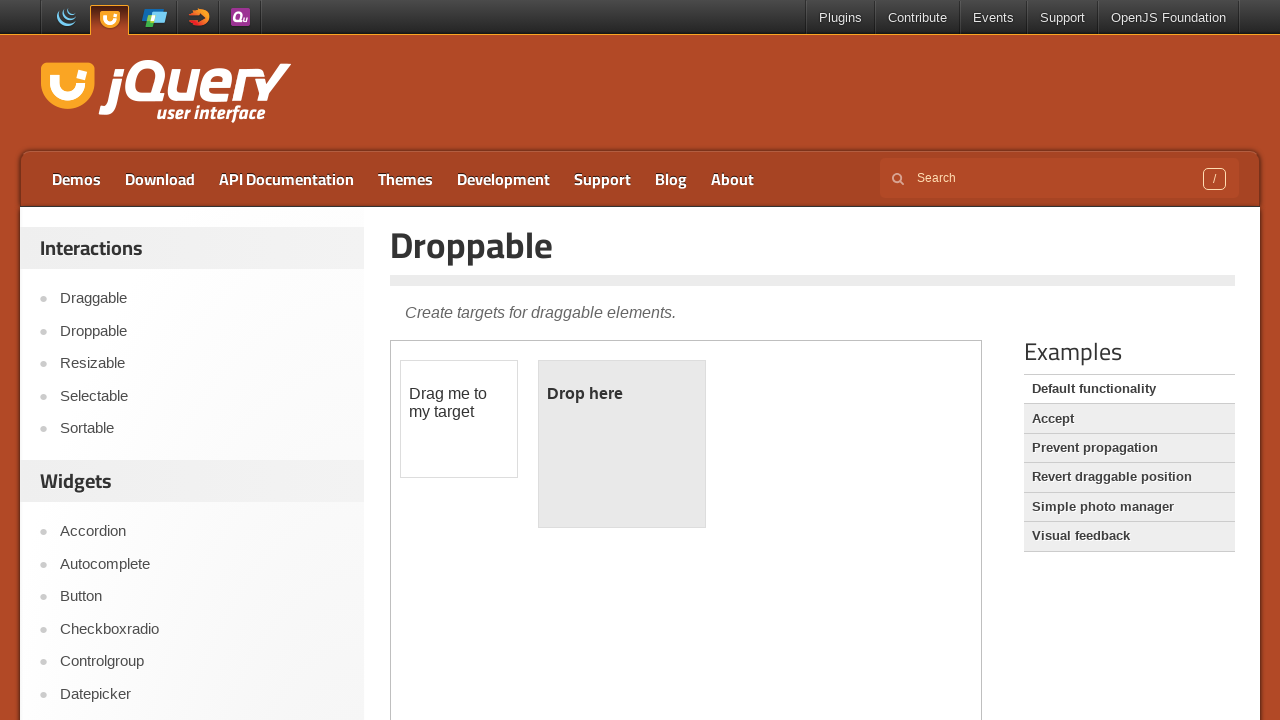

Dragged the draggable element and dropped it onto the droppable target at (622, 444)
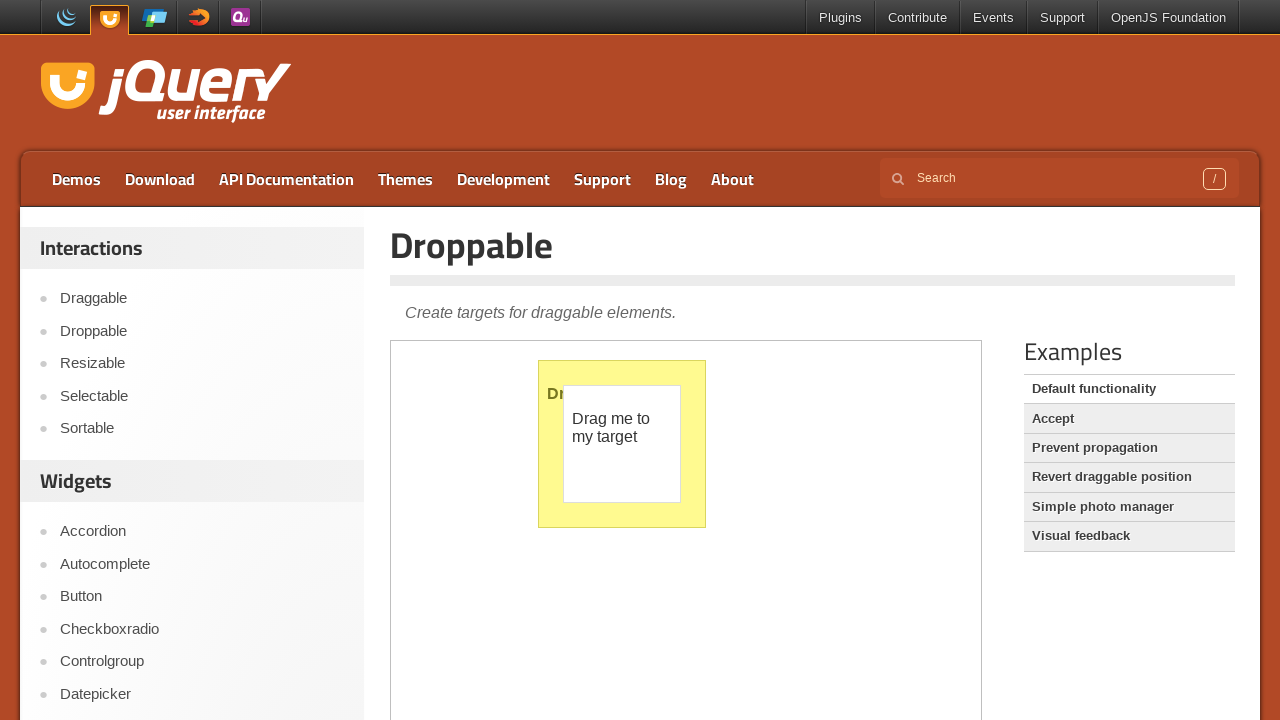

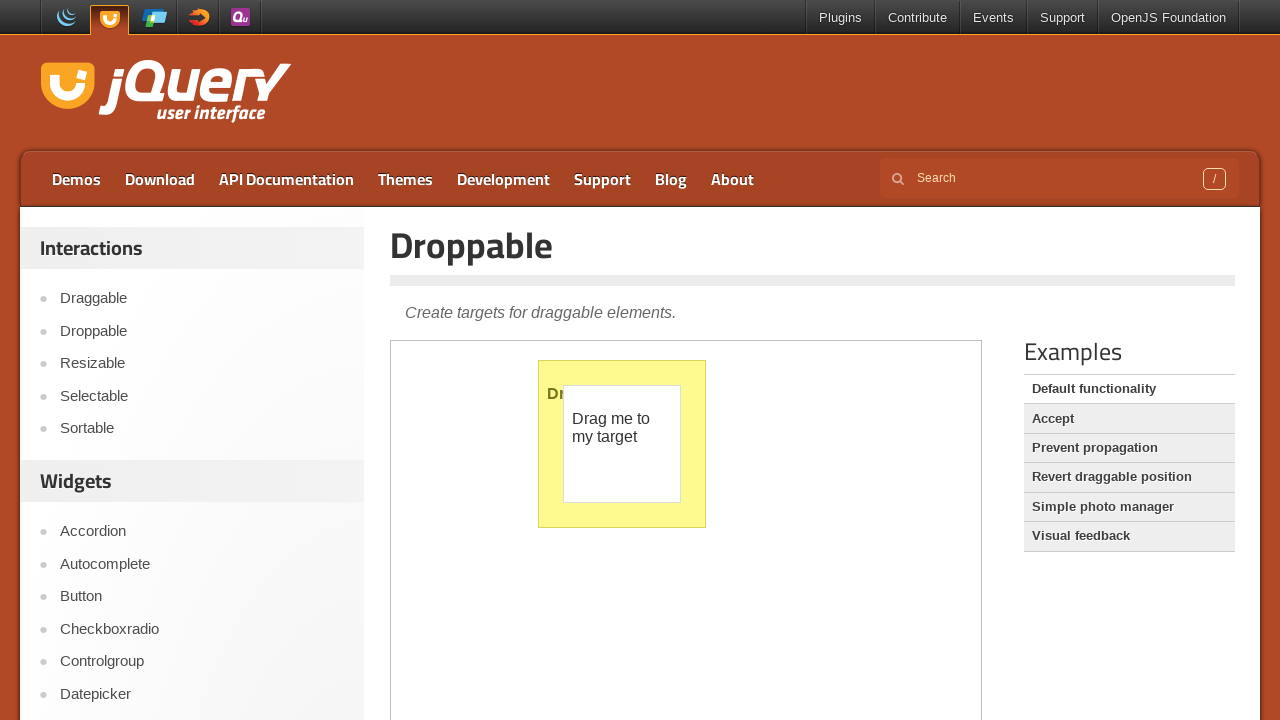